Tests form interaction on the forgot password page by finding an input field by tag name and entering an email address

Starting URL: https://the-internet.herokuapp.com/forgot_password

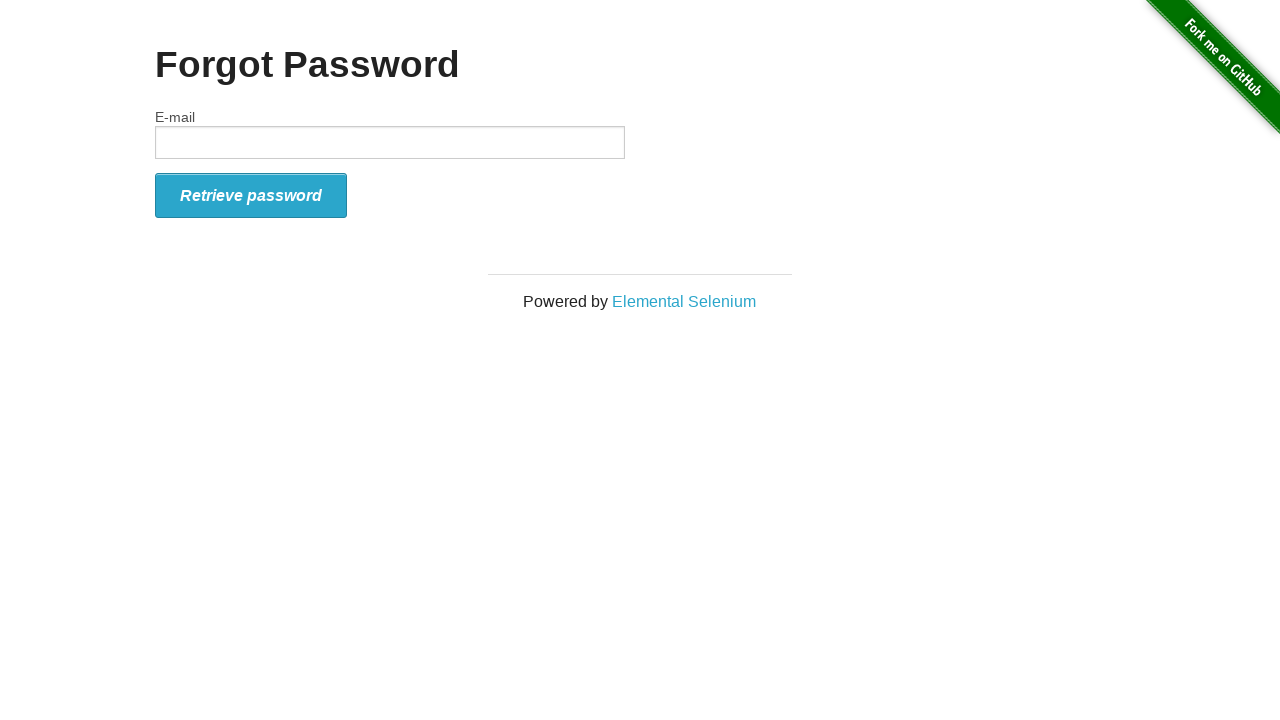

Navigated to forgot password page
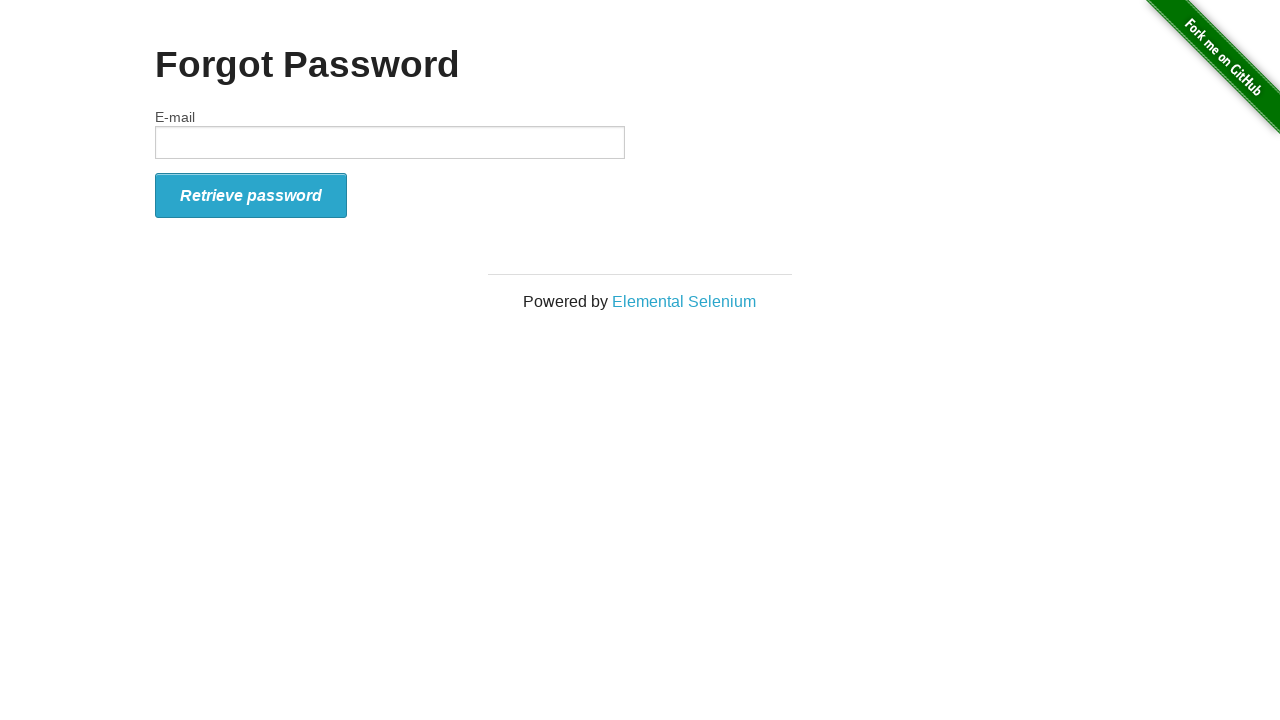

Entered email address 'contact@testmail.org' in input field on input
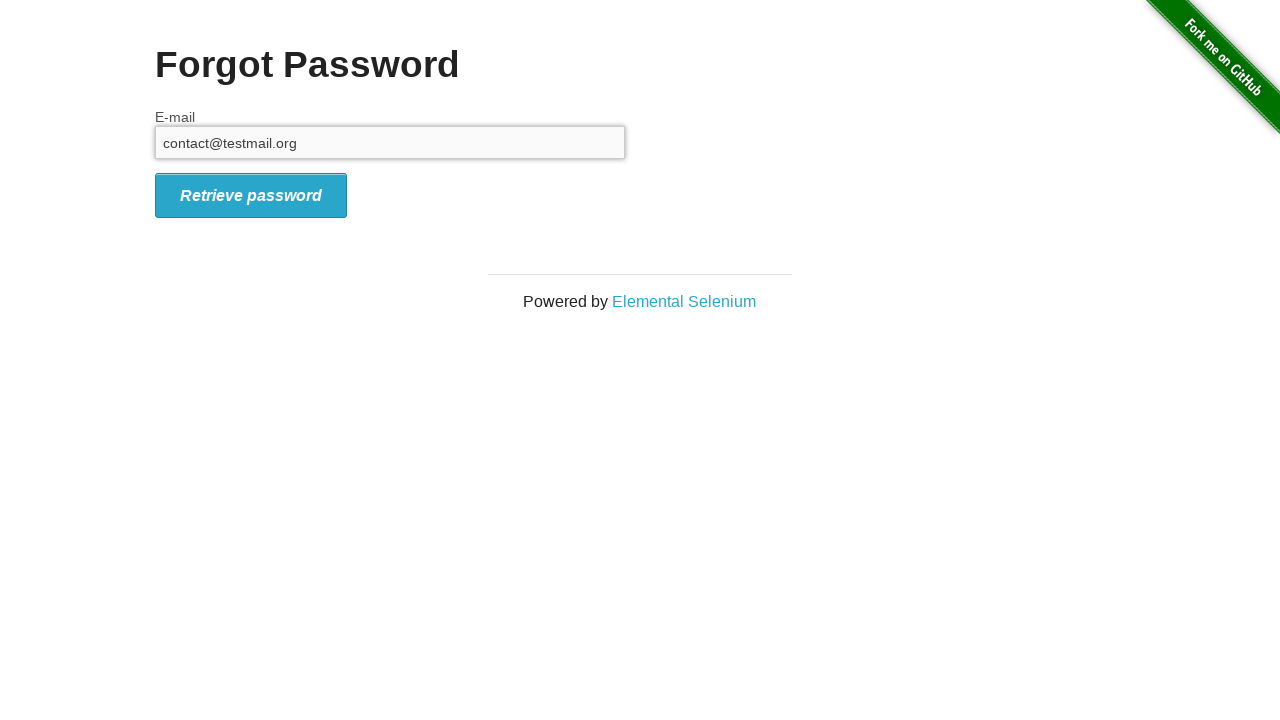

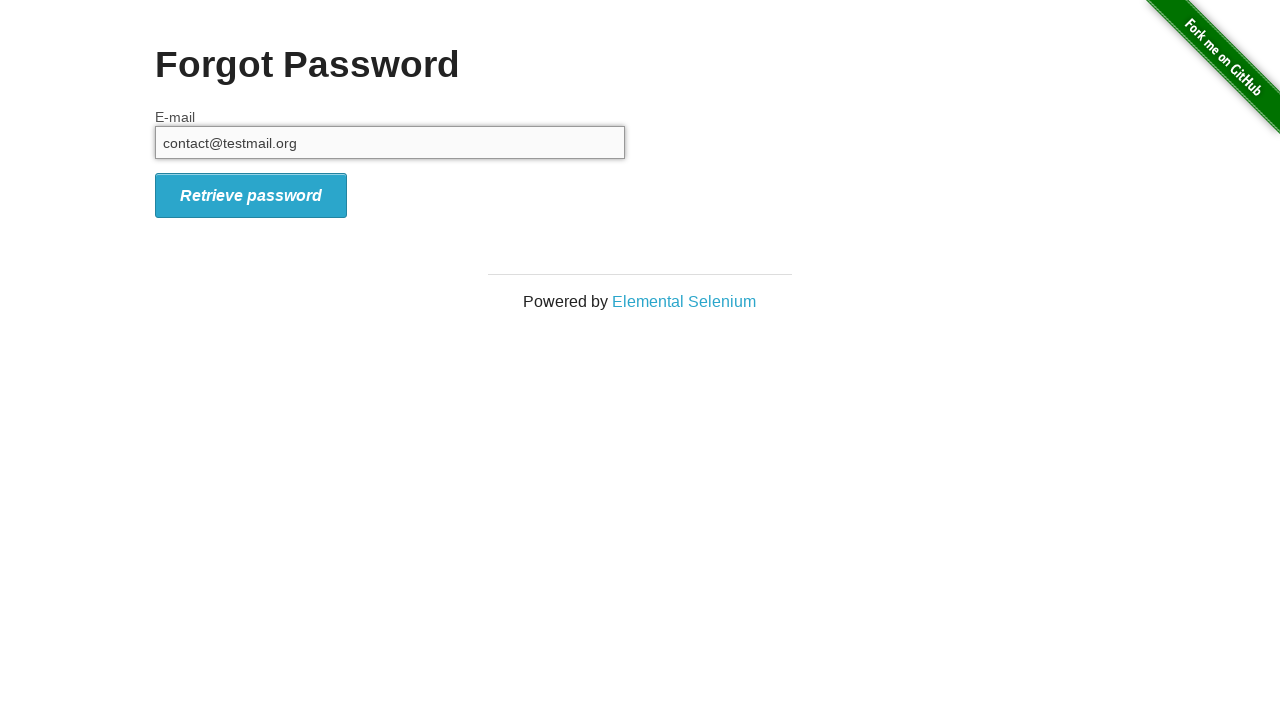